Tests form controls on an automation practice page by interacting with checkboxes, radio buttons, and testing element visibility toggle functionality

Starting URL: https://rahulshettyacademy.com/AutomationPractice/

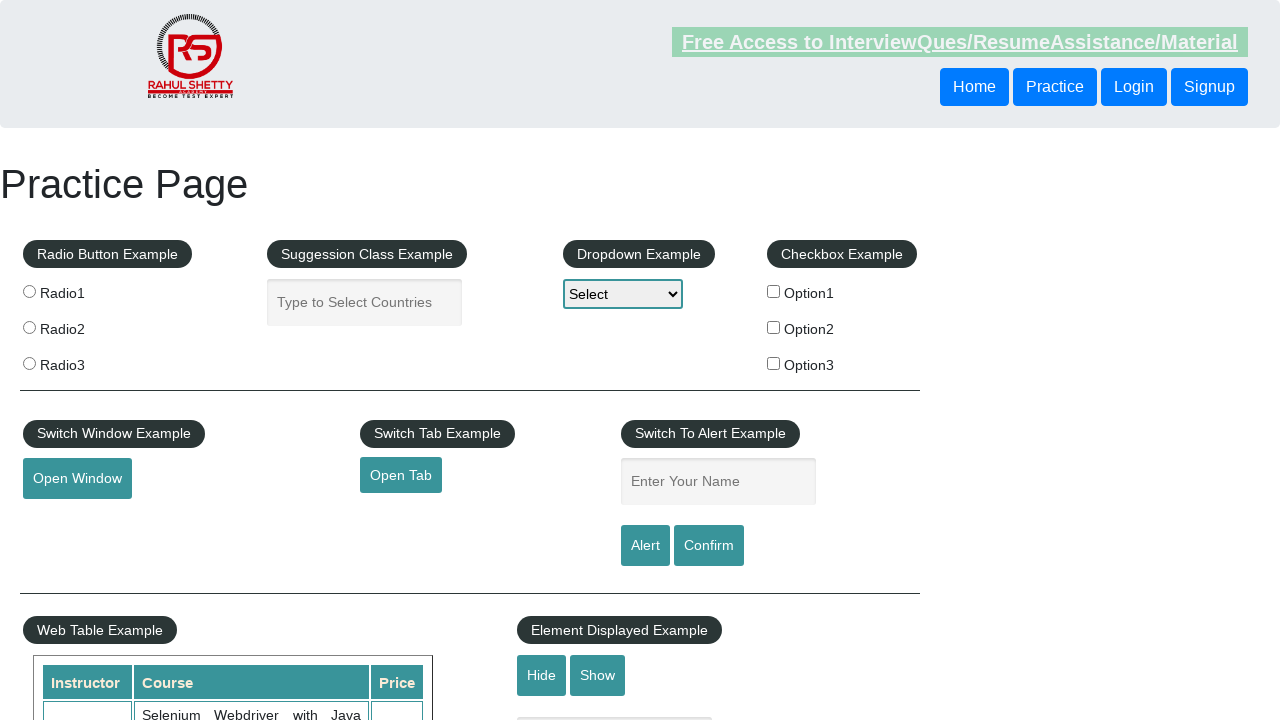

Located all checkboxes on the page
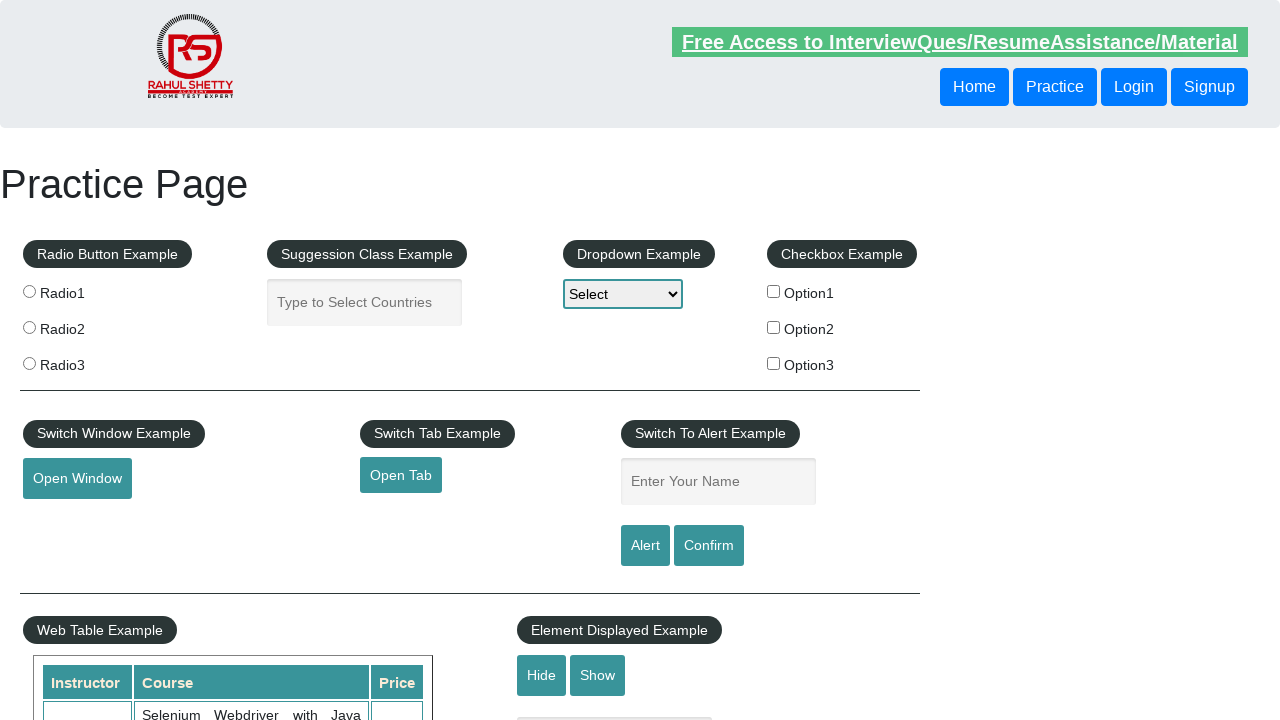

Clicked checkbox with value 'option2' at (774, 327) on xpath=//input[@type='checkbox'] >> nth=1
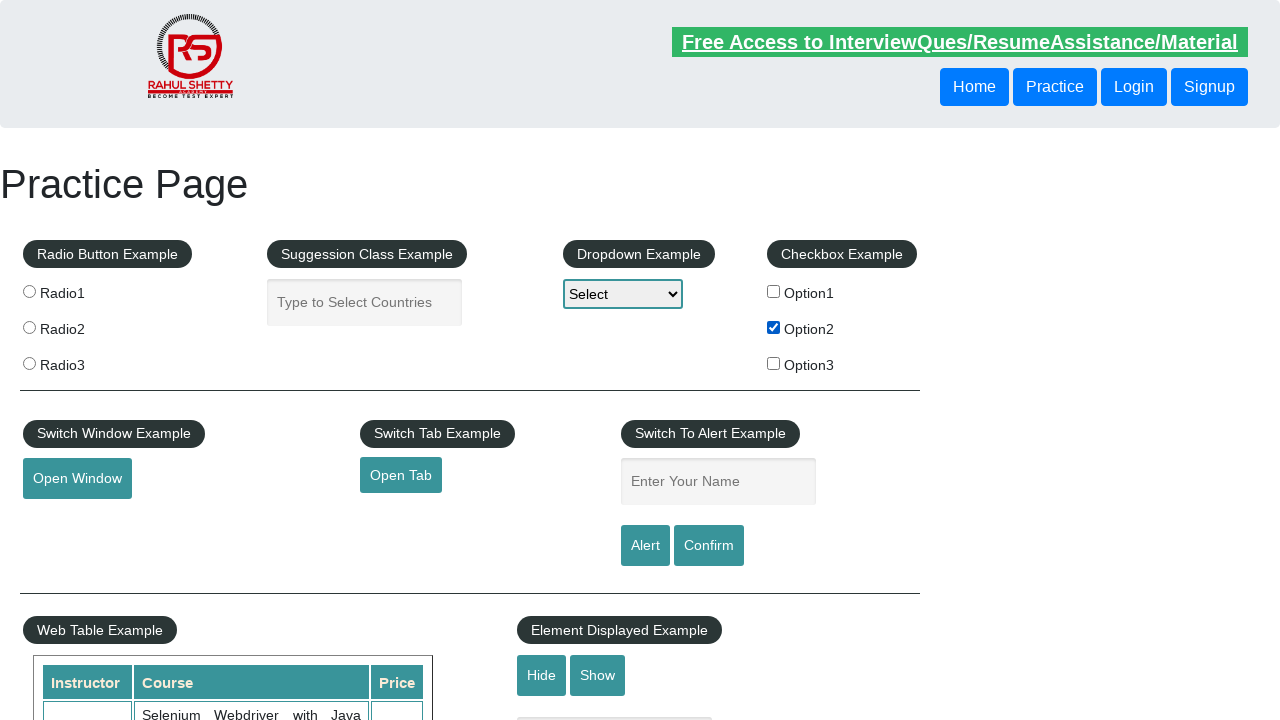

Located all radio buttons on the page
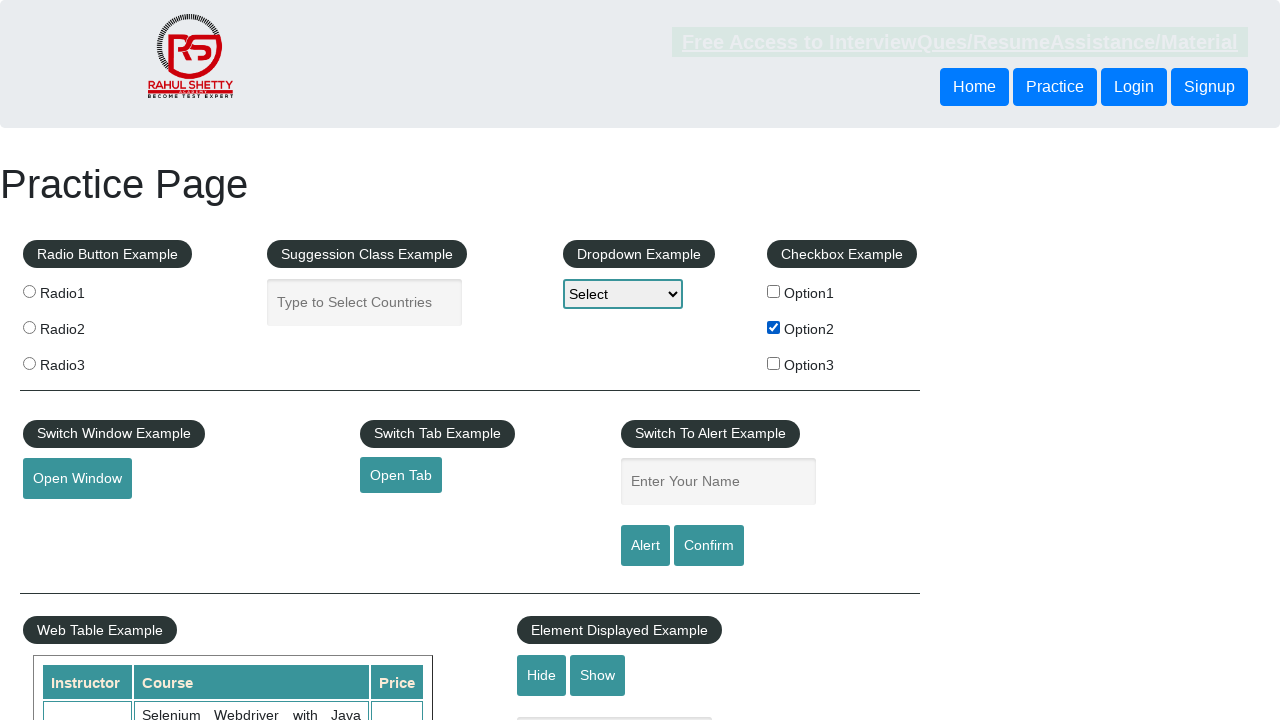

Clicked radio button with value 'radio2' at (29, 327) on .radioButton >> nth=1
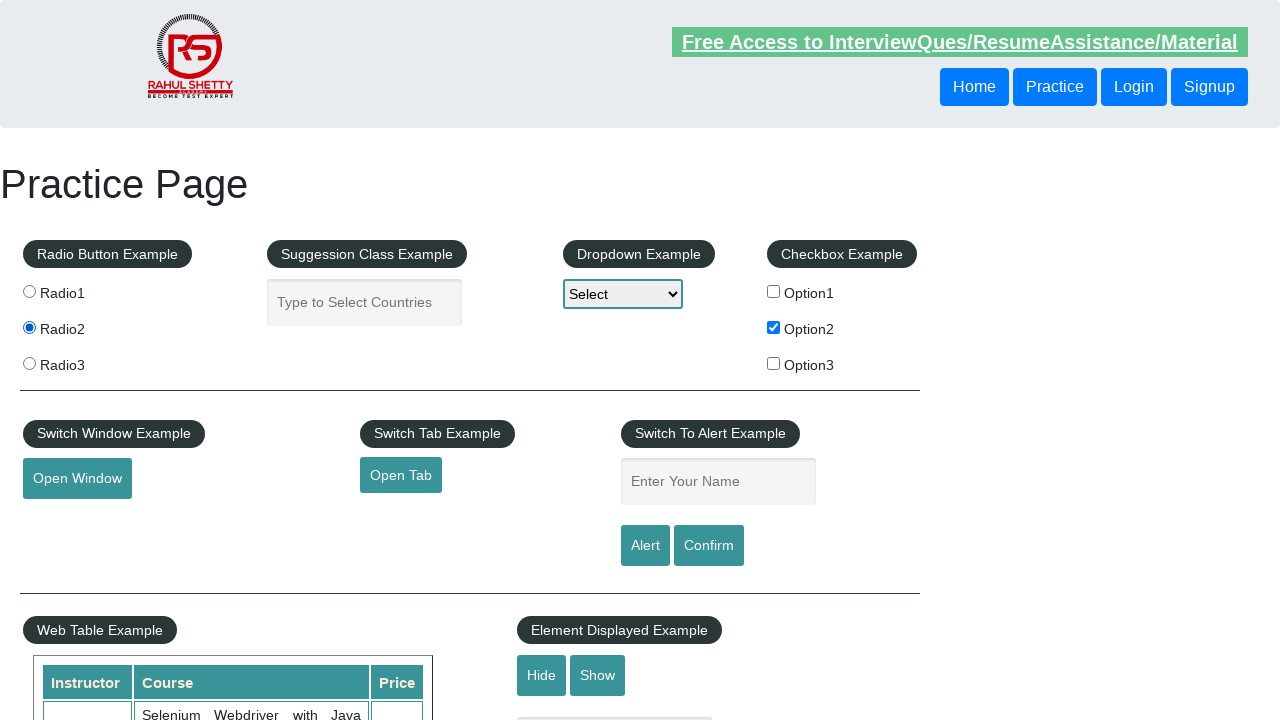

Clicked the third radio button at (29, 363) on .radioButton >> nth=2
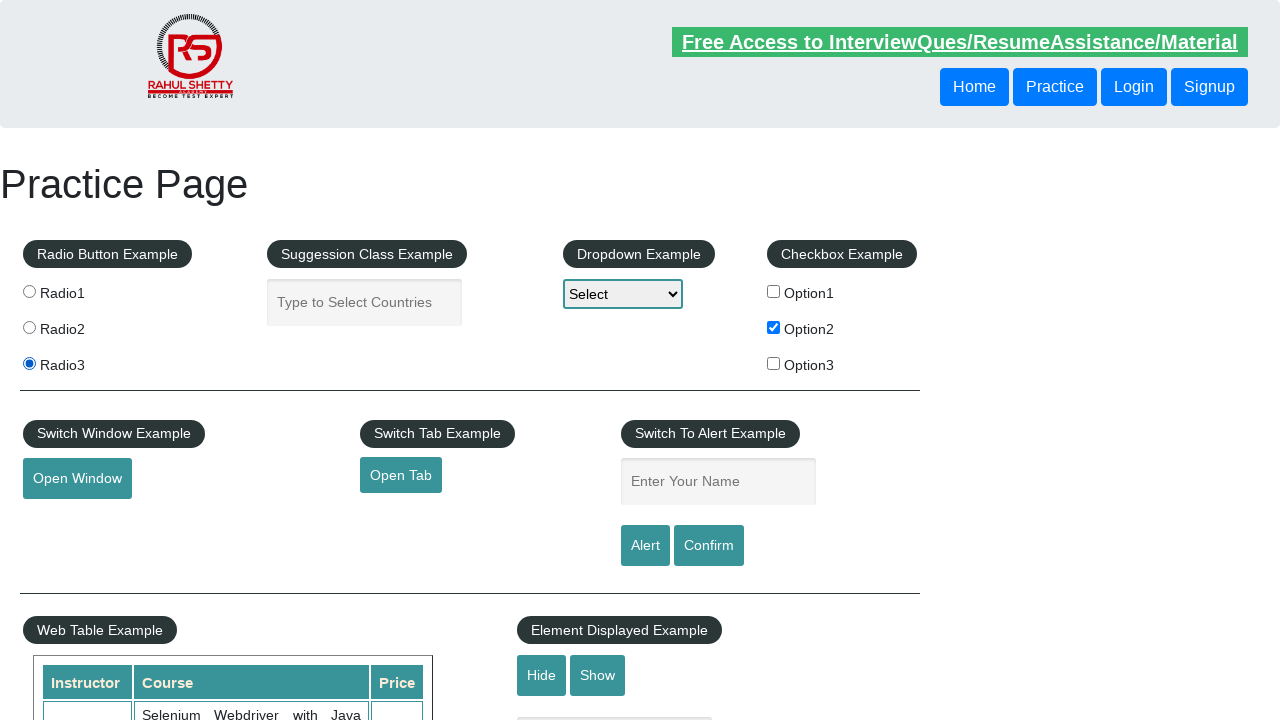

Verified the text field is visible
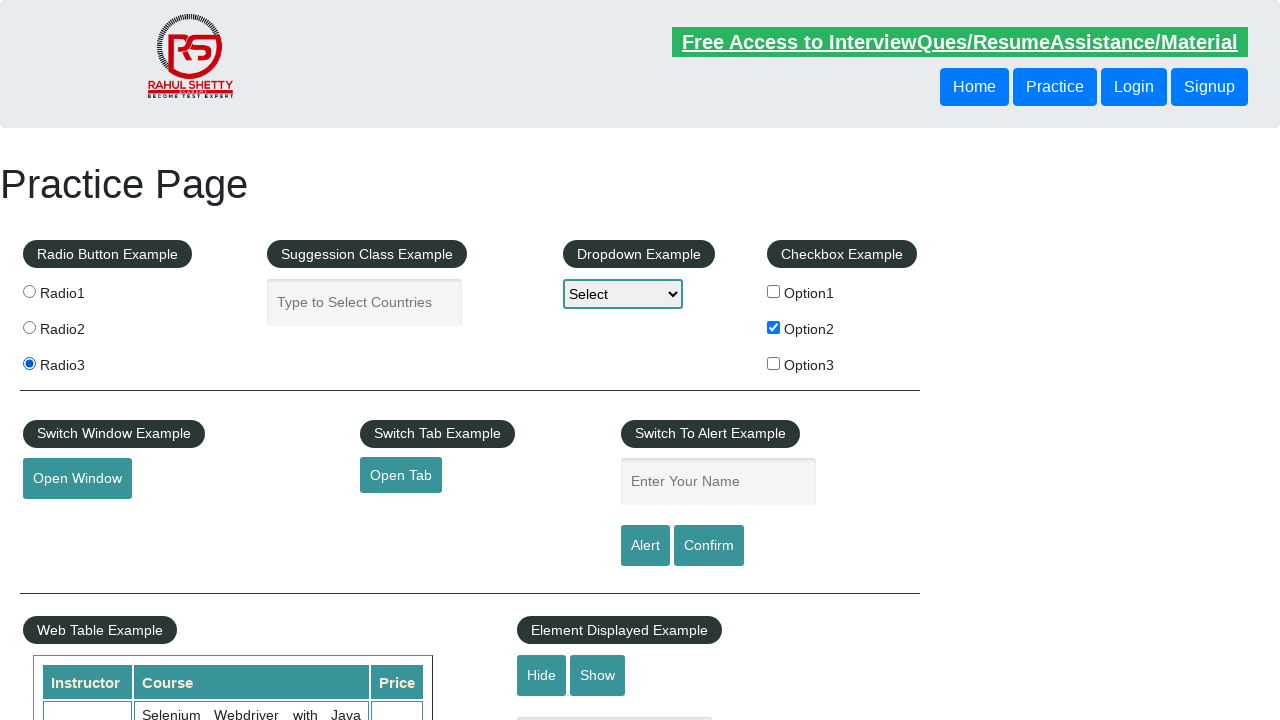

Clicked hide button to hide the text field at (542, 675) on #hide-textbox
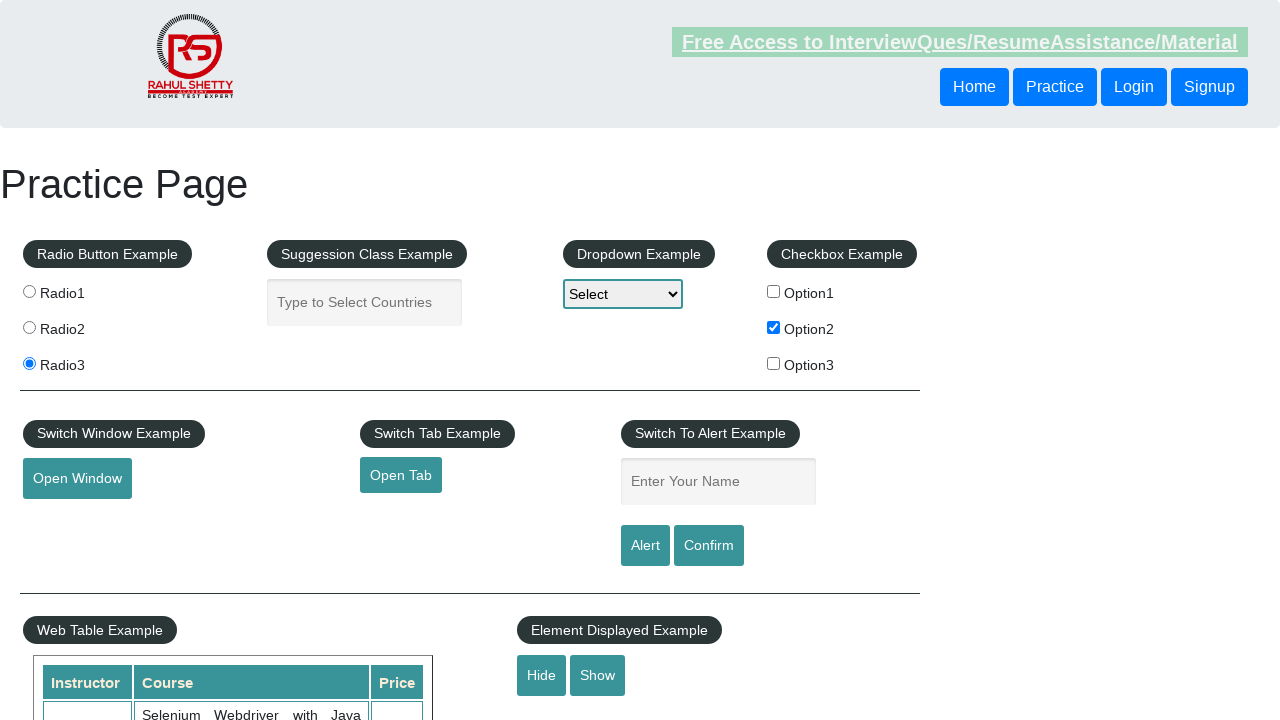

Verified the text field is now hidden
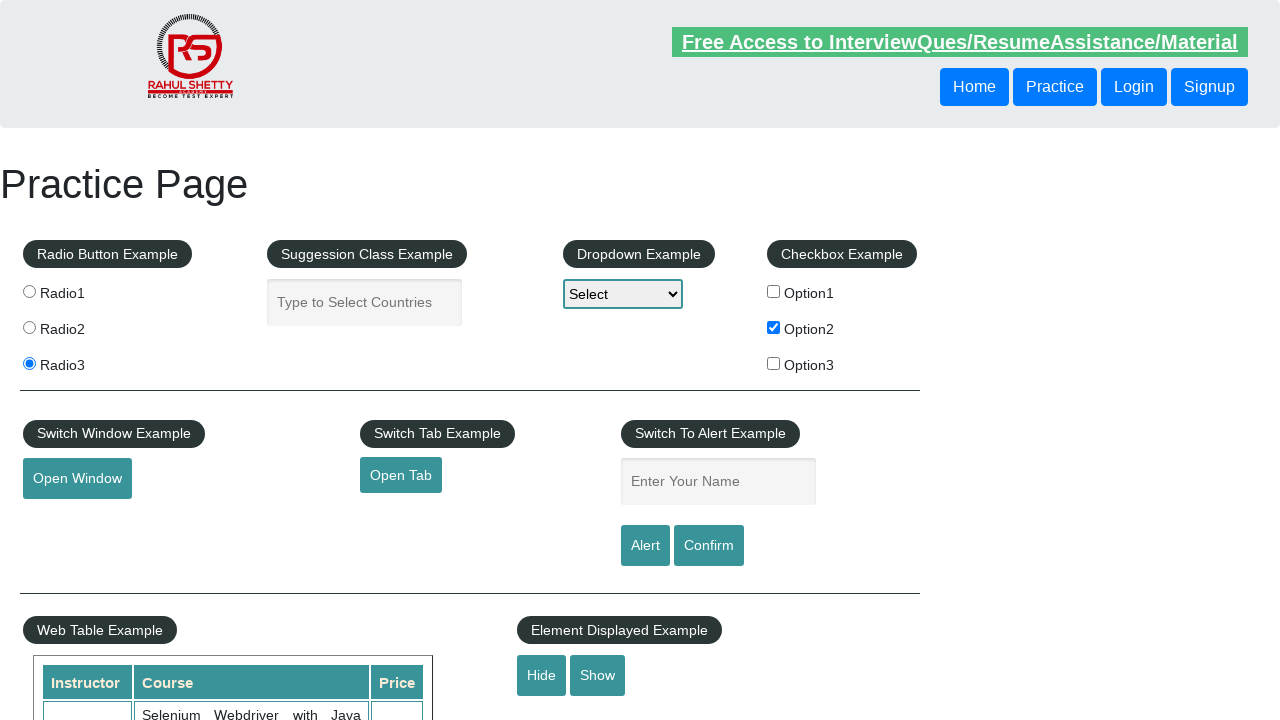

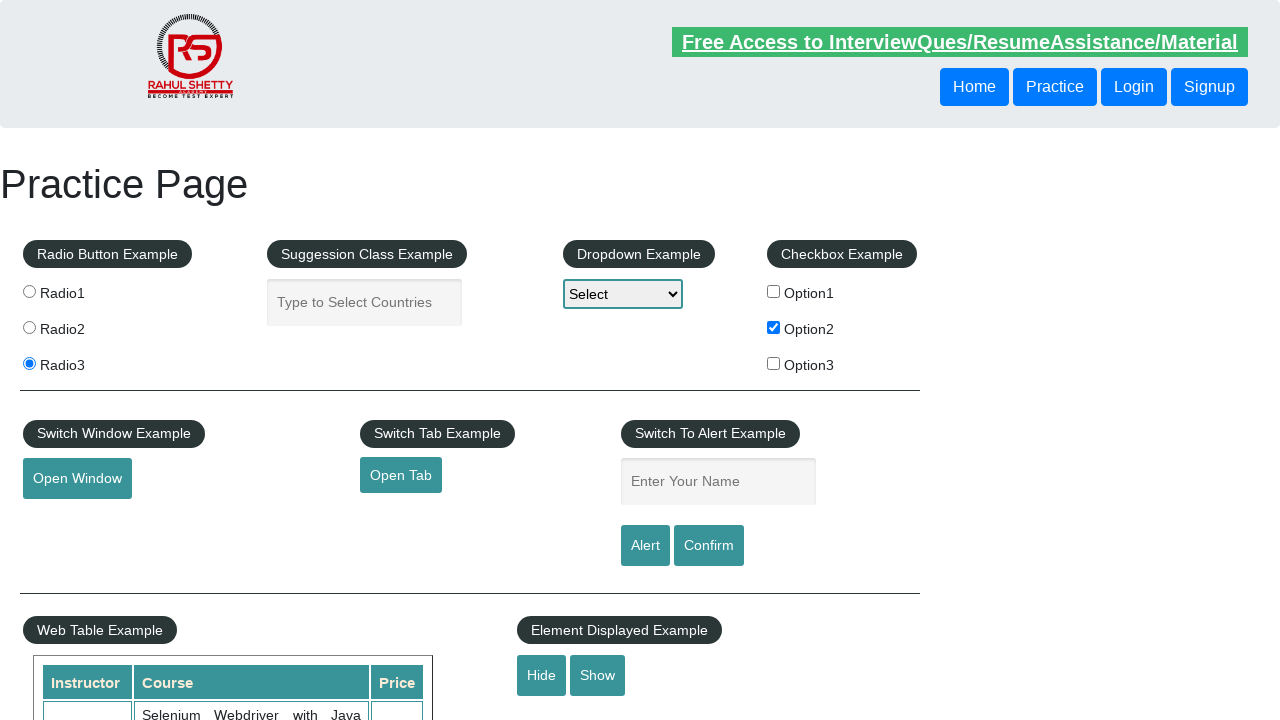